Tests handling of JavaScript alerts including normal alerts, confirmation dialogs, and prompt alerts with text input

Starting URL: https://the-internet.herokuapp.com/javascript_alerts

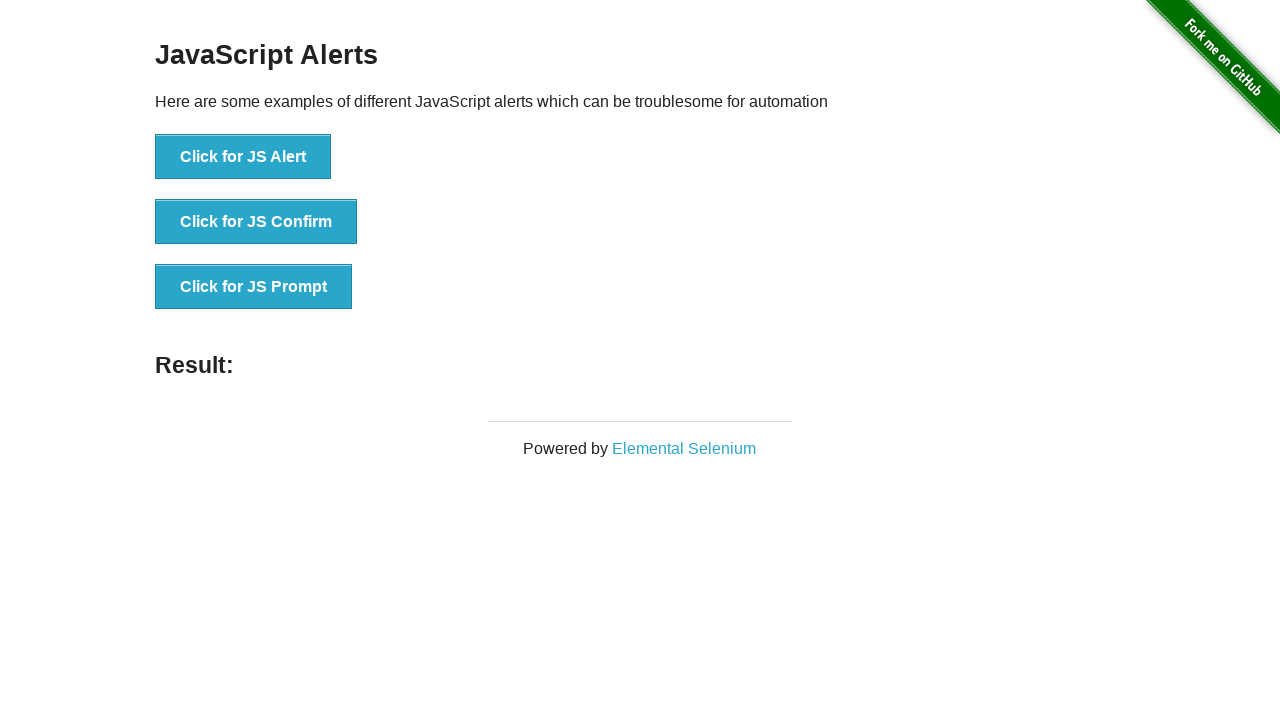

Clicked button to trigger JS Alert at (243, 157) on xpath=//button[normalize-space()='Click for JS Alert']
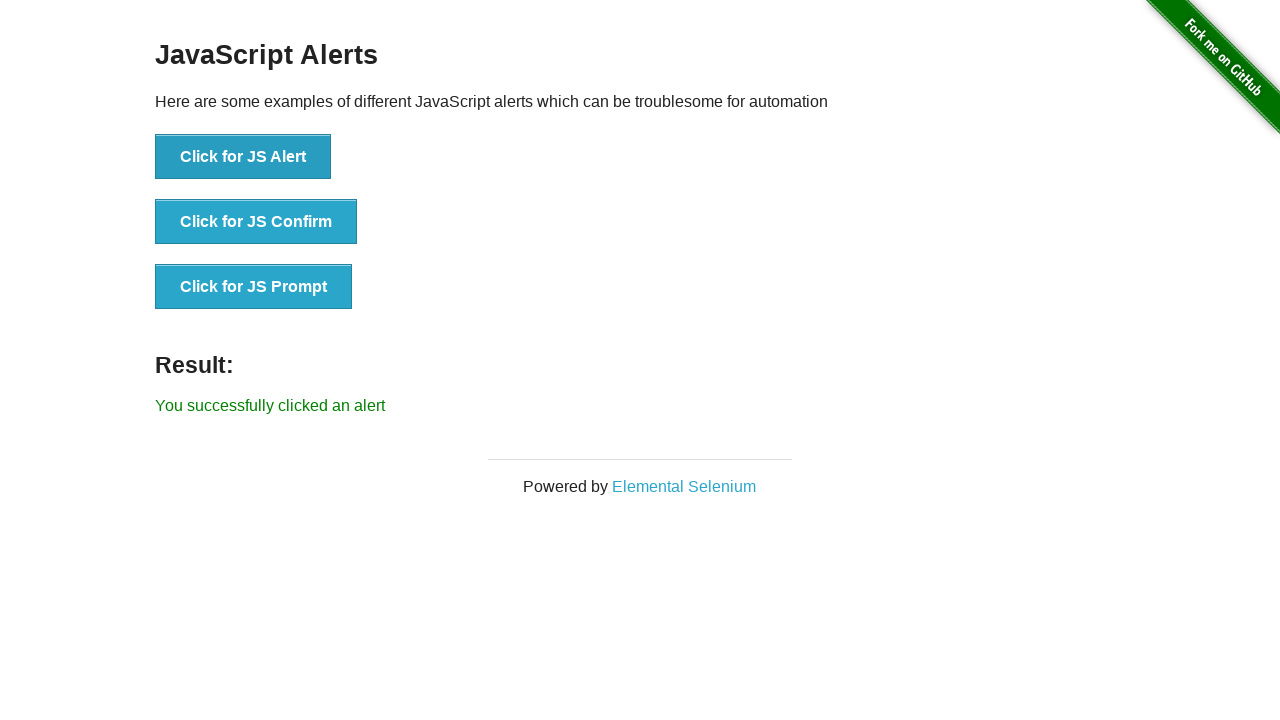

Set up dialog handler to accept alert
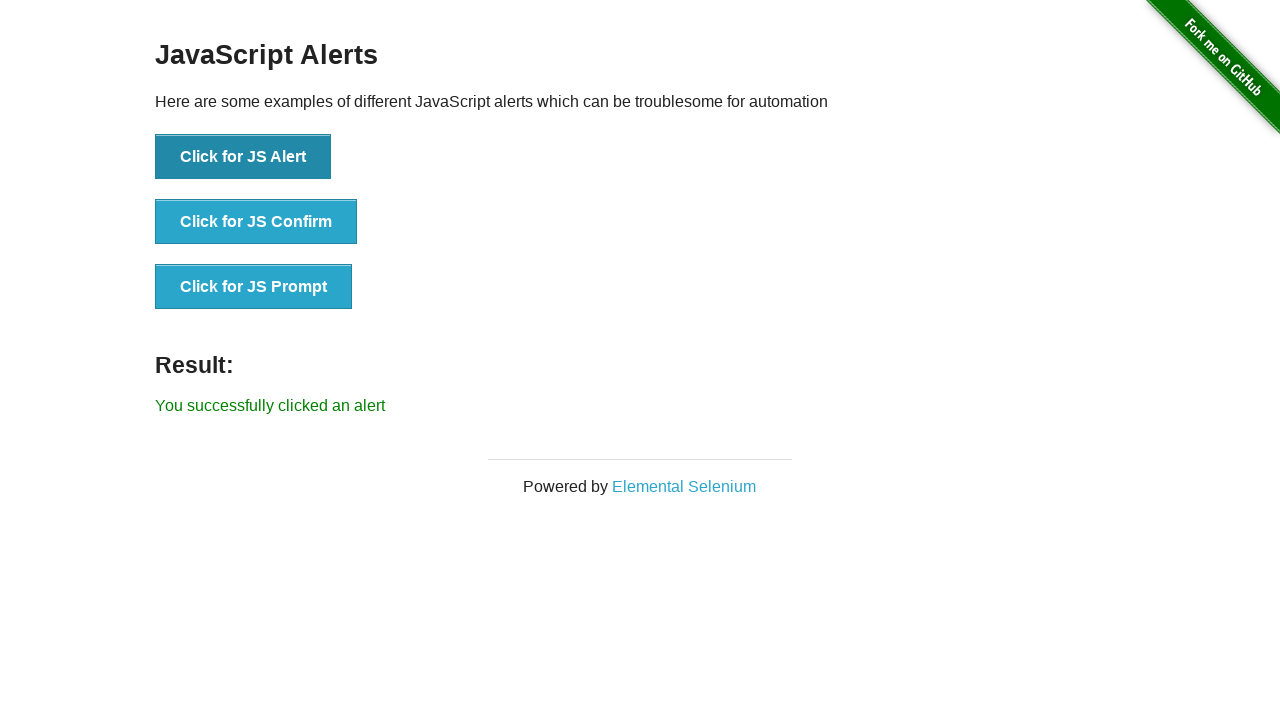

Waited 1 second for alert to be handled
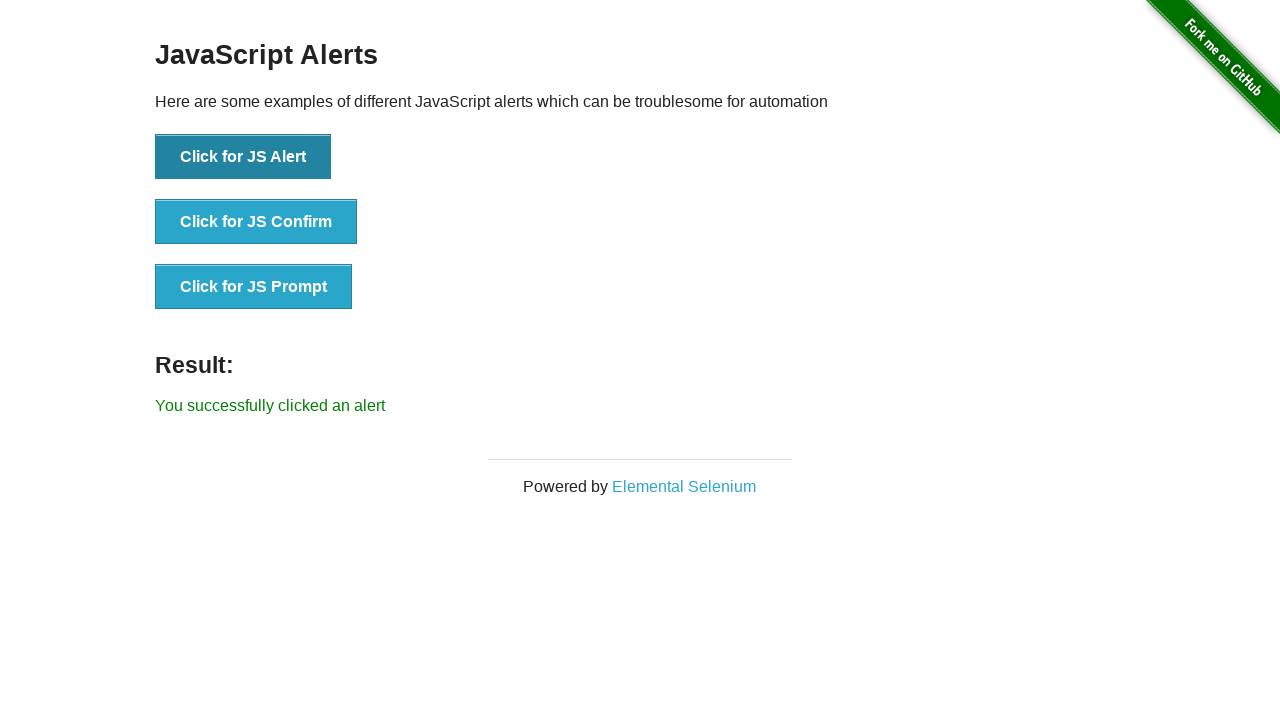

Clicked button to trigger JS Confirmation dialog at (256, 222) on xpath=//button[normalize-space()='Click for JS Confirm']
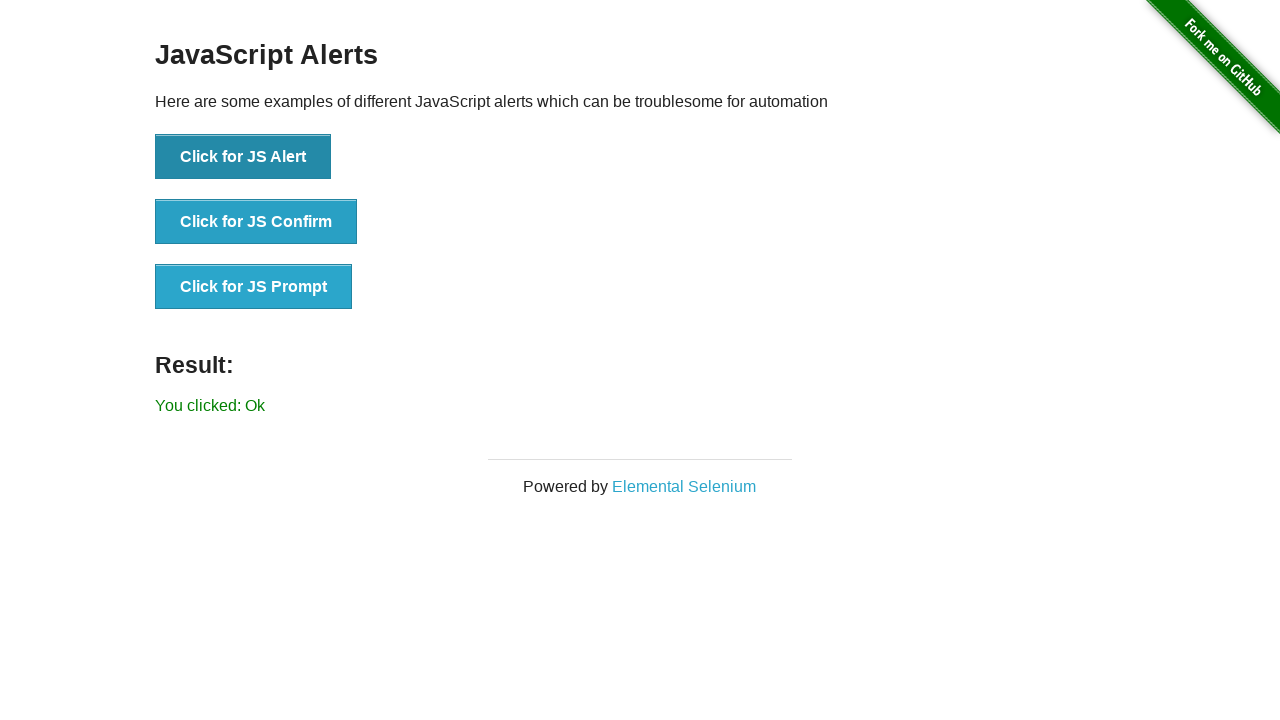

Set up dialog handler to dismiss confirmation dialog
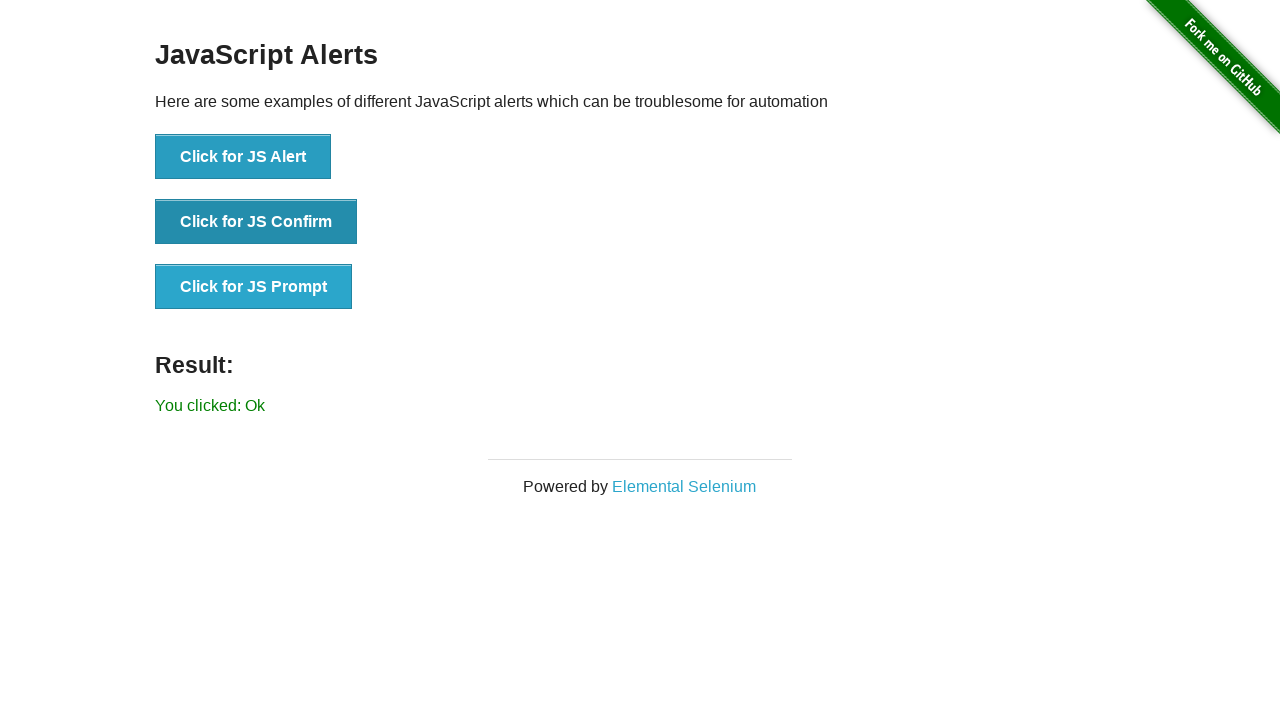

Waited 1 second for confirmation dialog to be handled
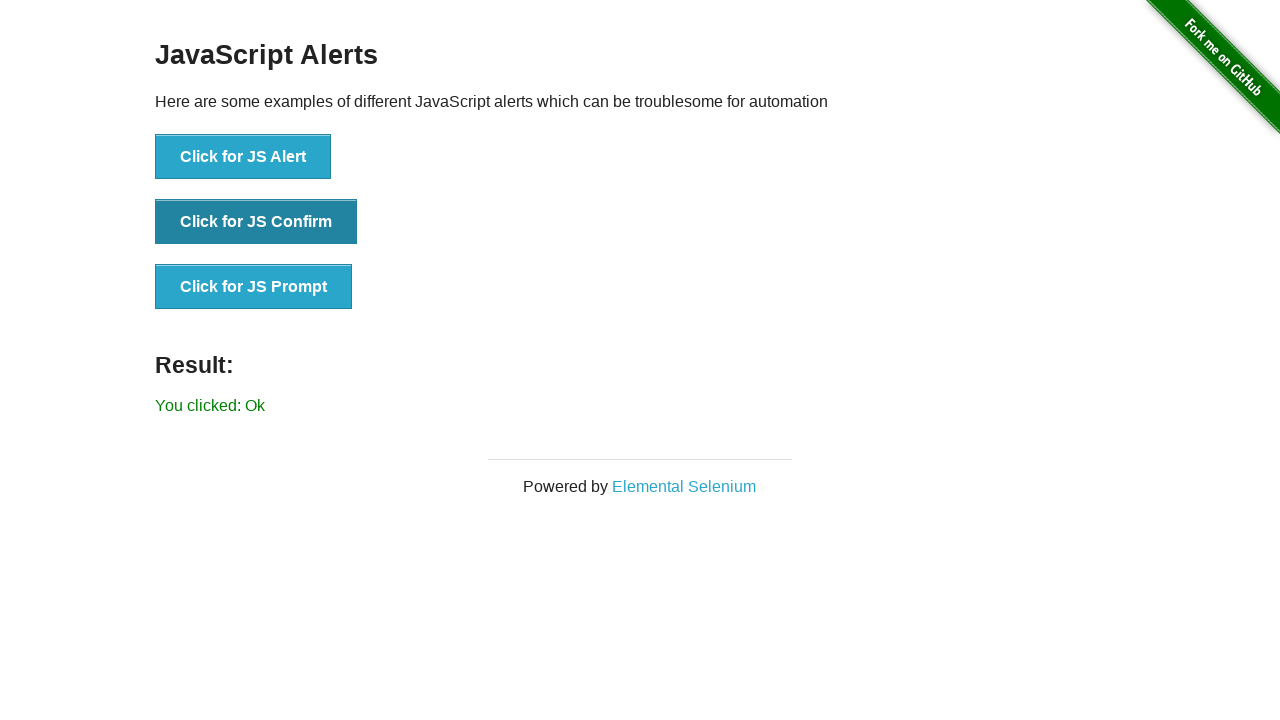

Set up dialog handler to accept prompt with text input
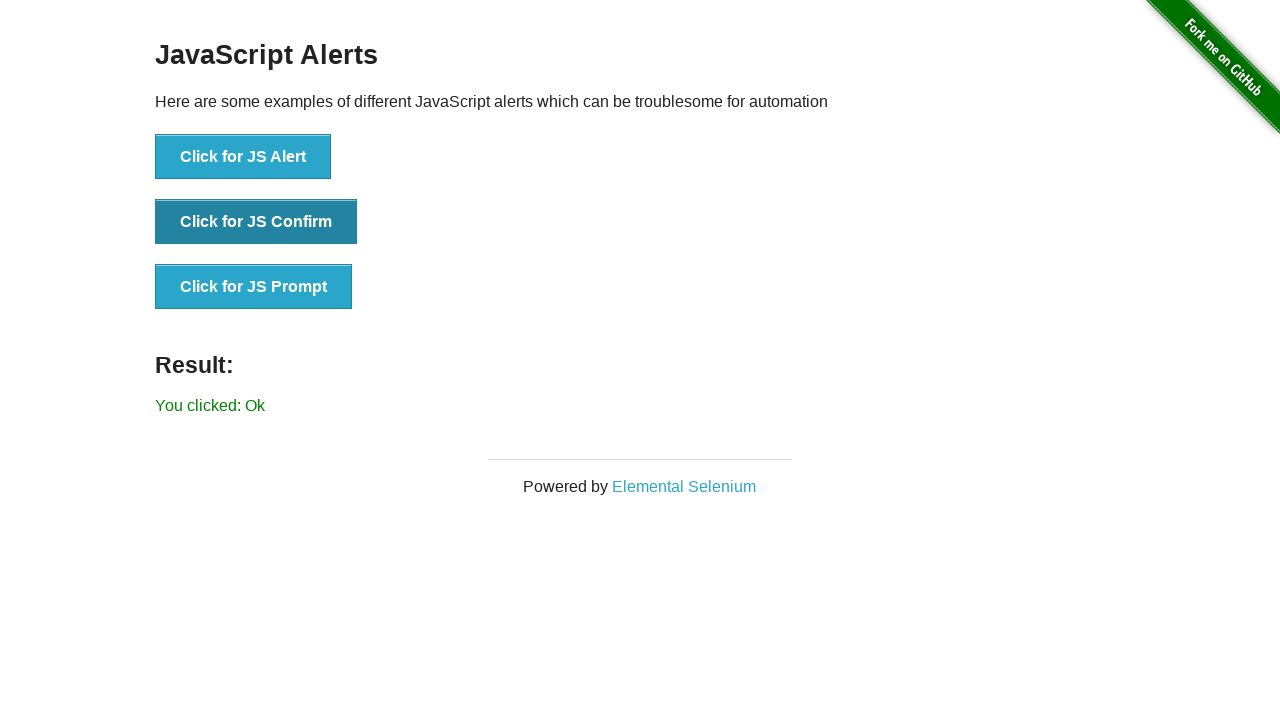

Clicked button to trigger JS Prompt dialog at (254, 287) on xpath=//button[normalize-space()='Click for JS Prompt']
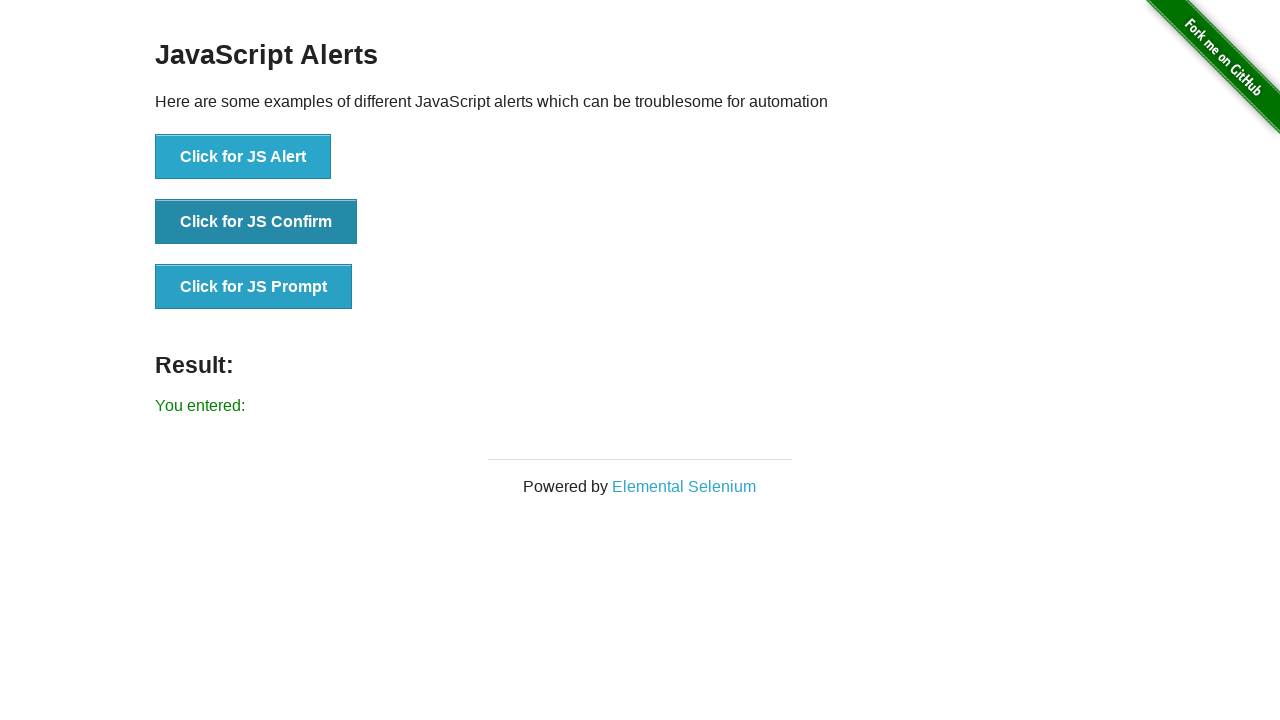

Waited 1 second for prompt dialog to be handled
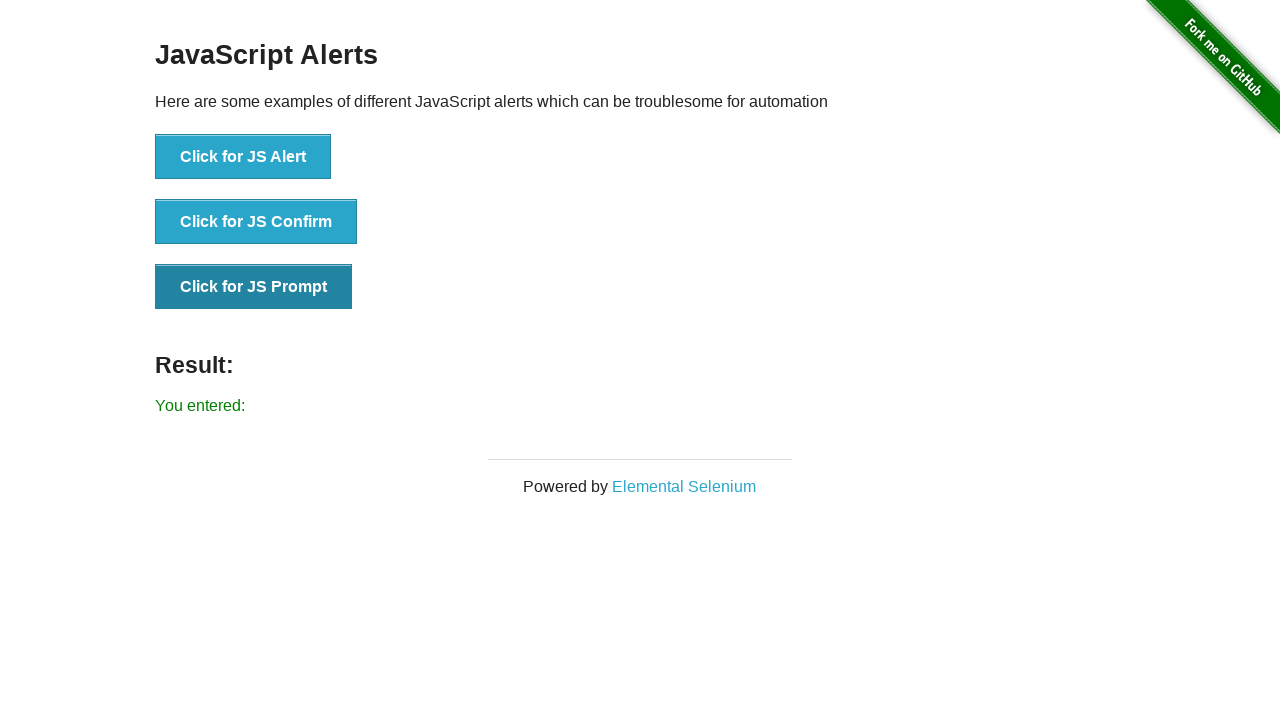

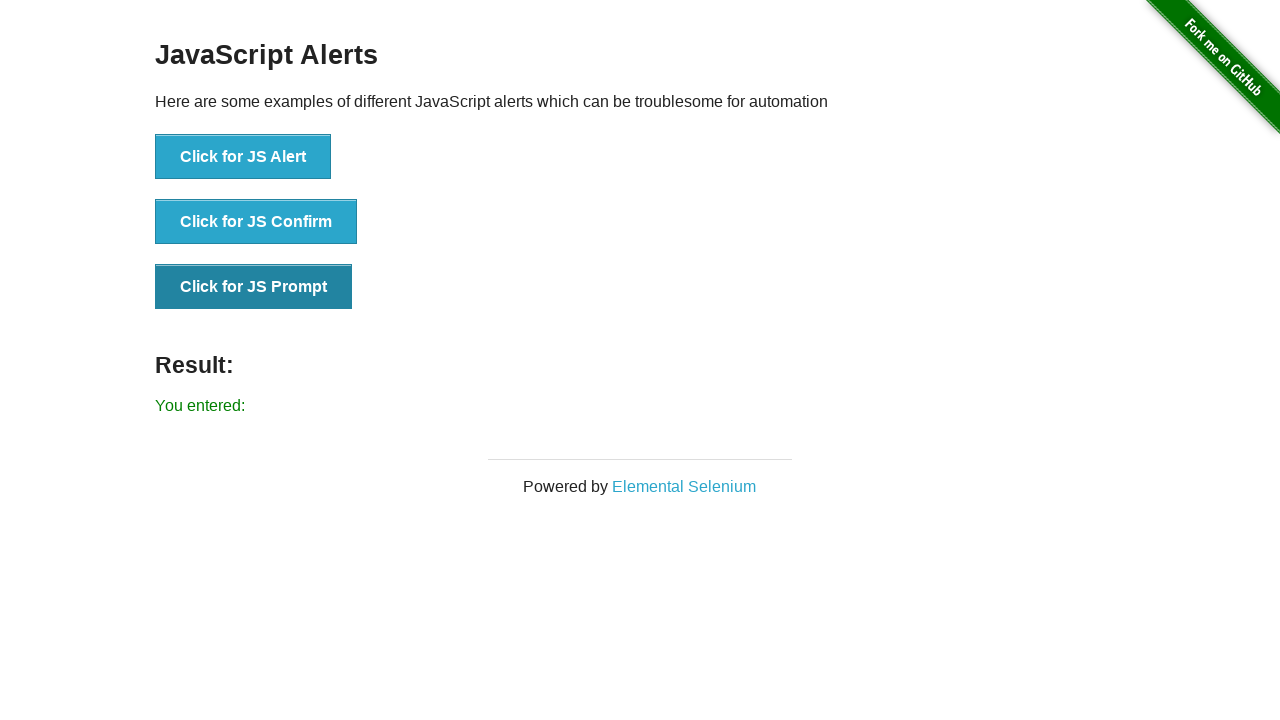